Tests browser window handling by clicking a button to open multiple windows, switching between parent and child windows, and verifying window titles

Starting URL: https://www.leafground.com/window.xhtml

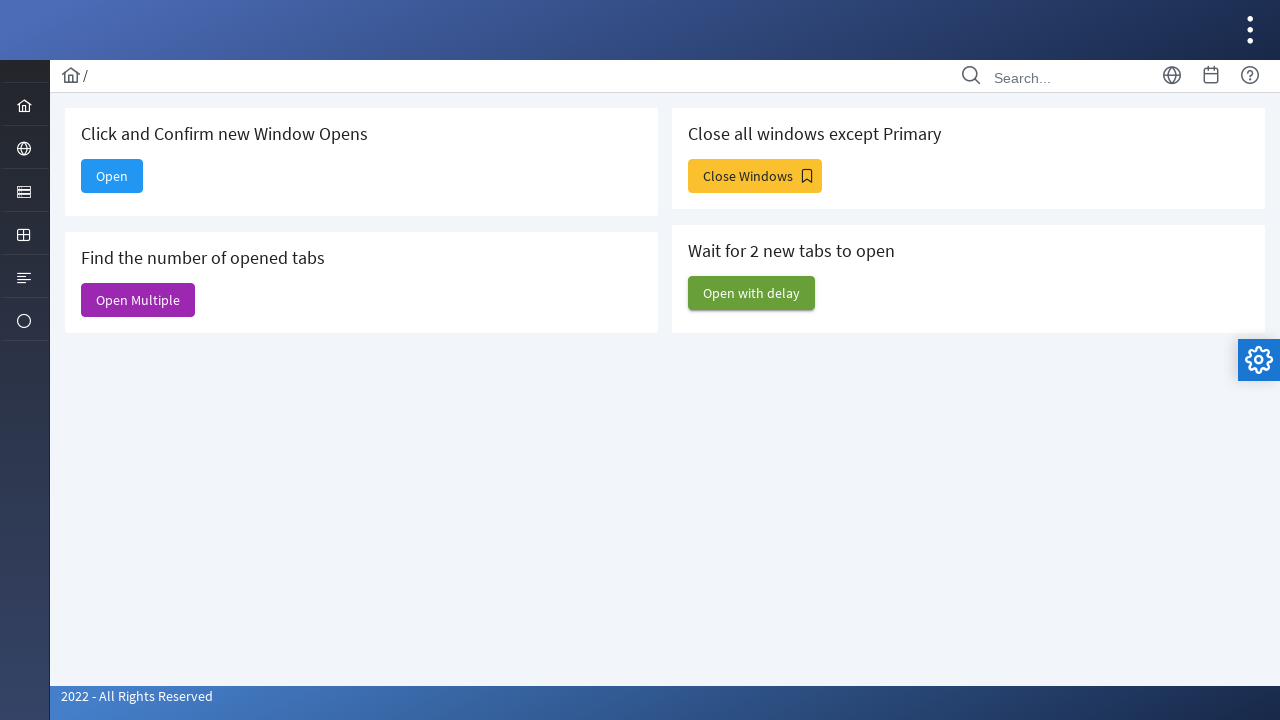

Clicked 'Open Multiple' button to open new windows at (138, 300) on text='Open Multiple'
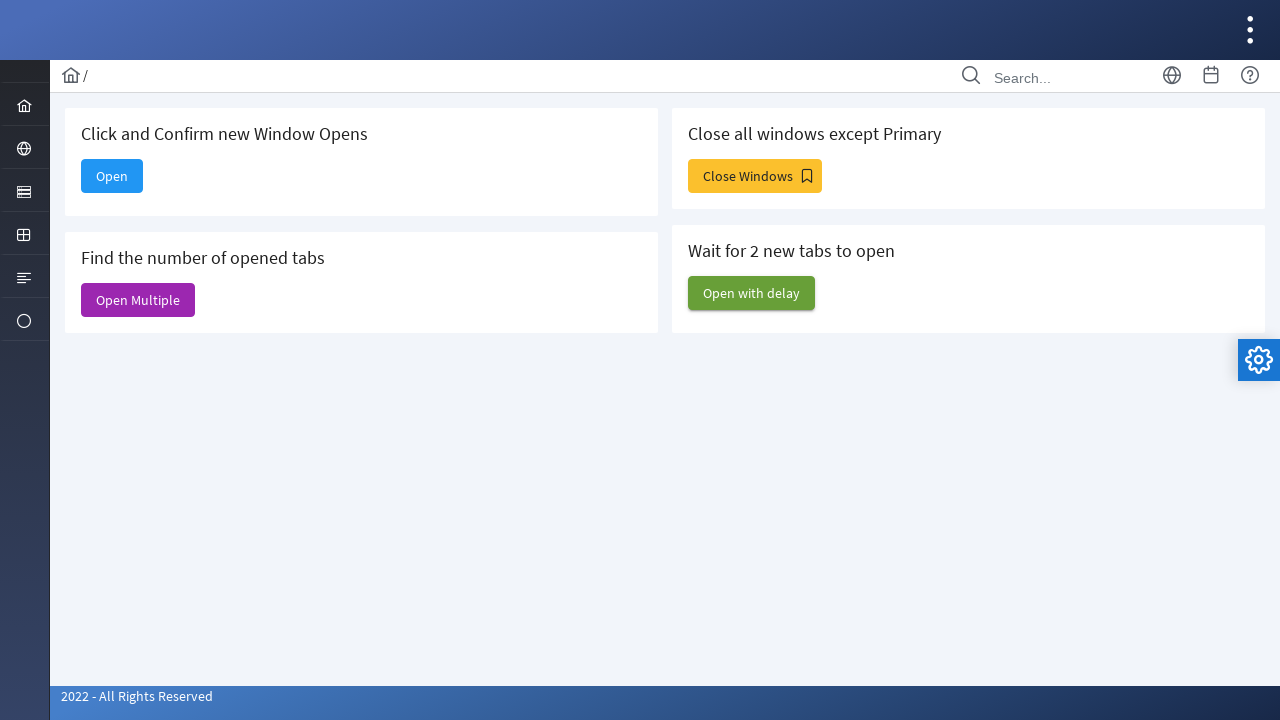

Retrieved all open pages/windows from context
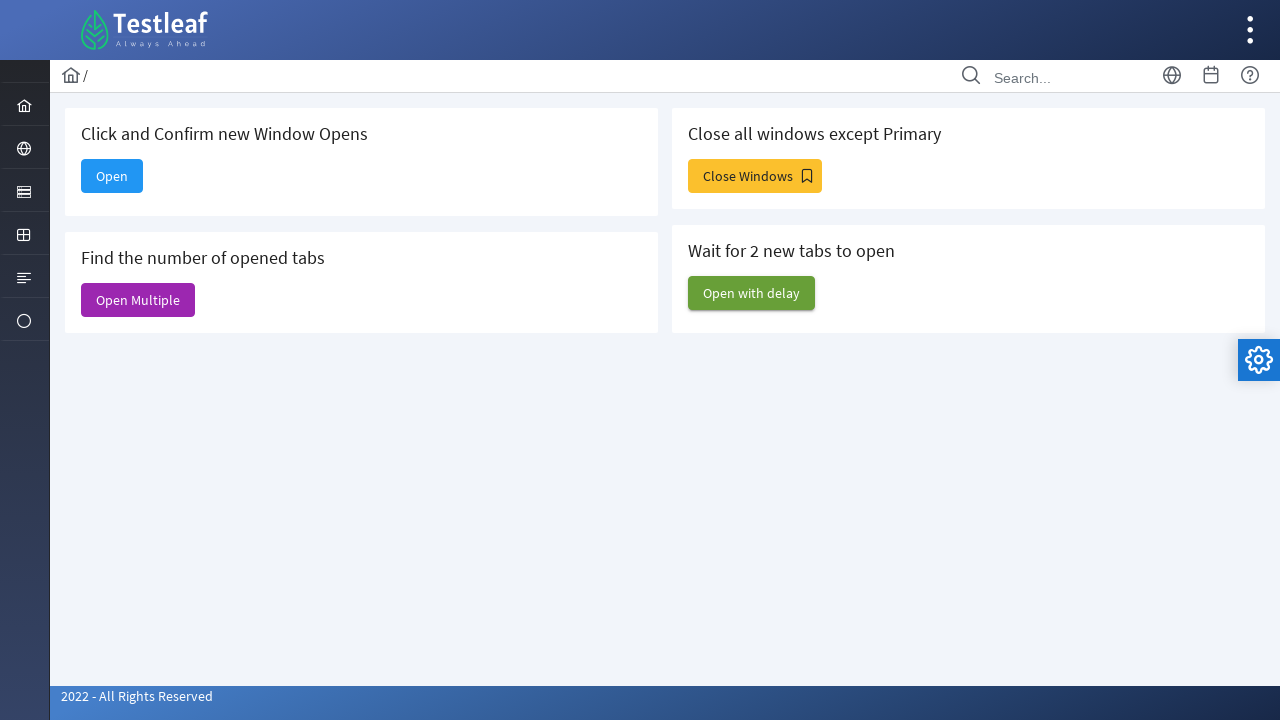

Switched to child window (second page in list)
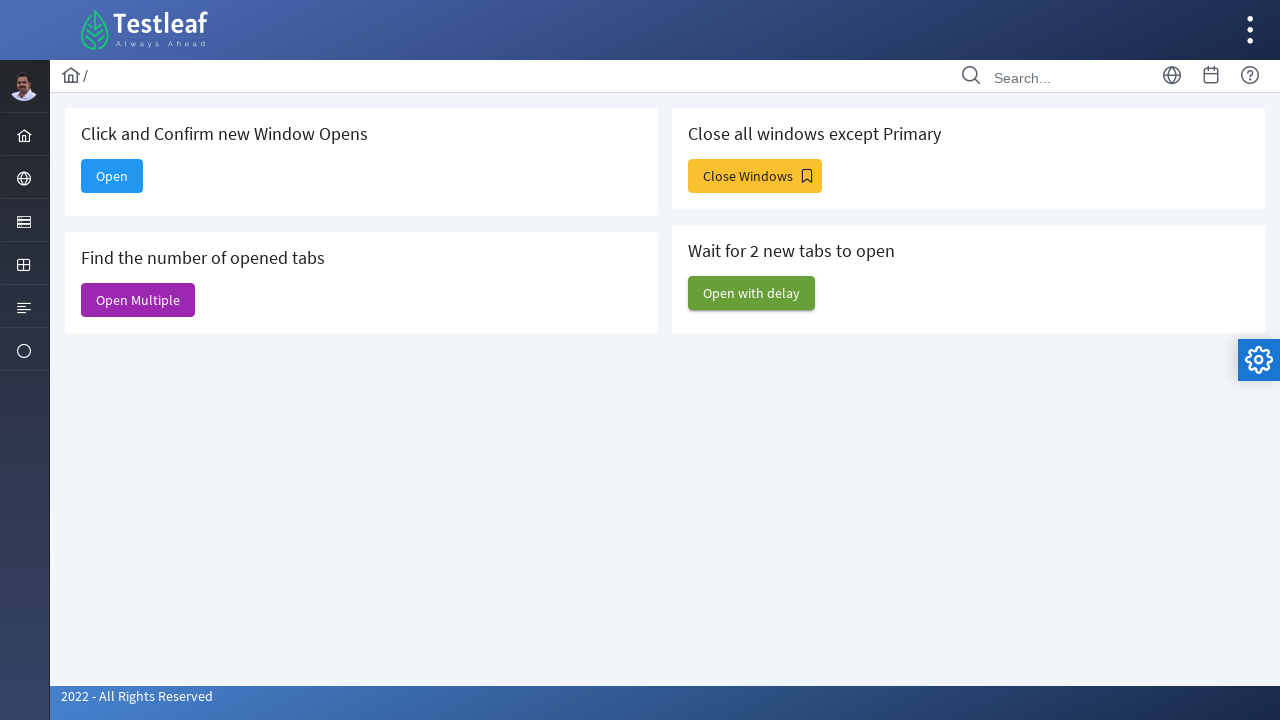

Retrieved child window title: Alert
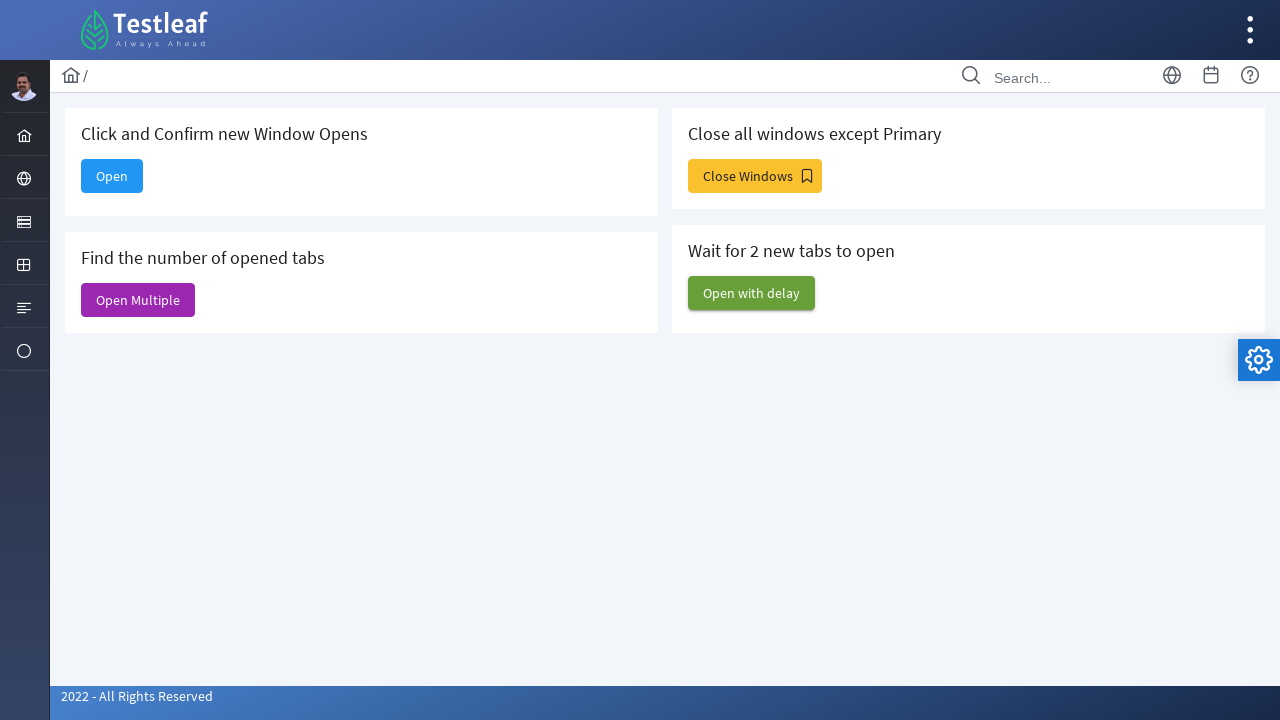

Closed child window
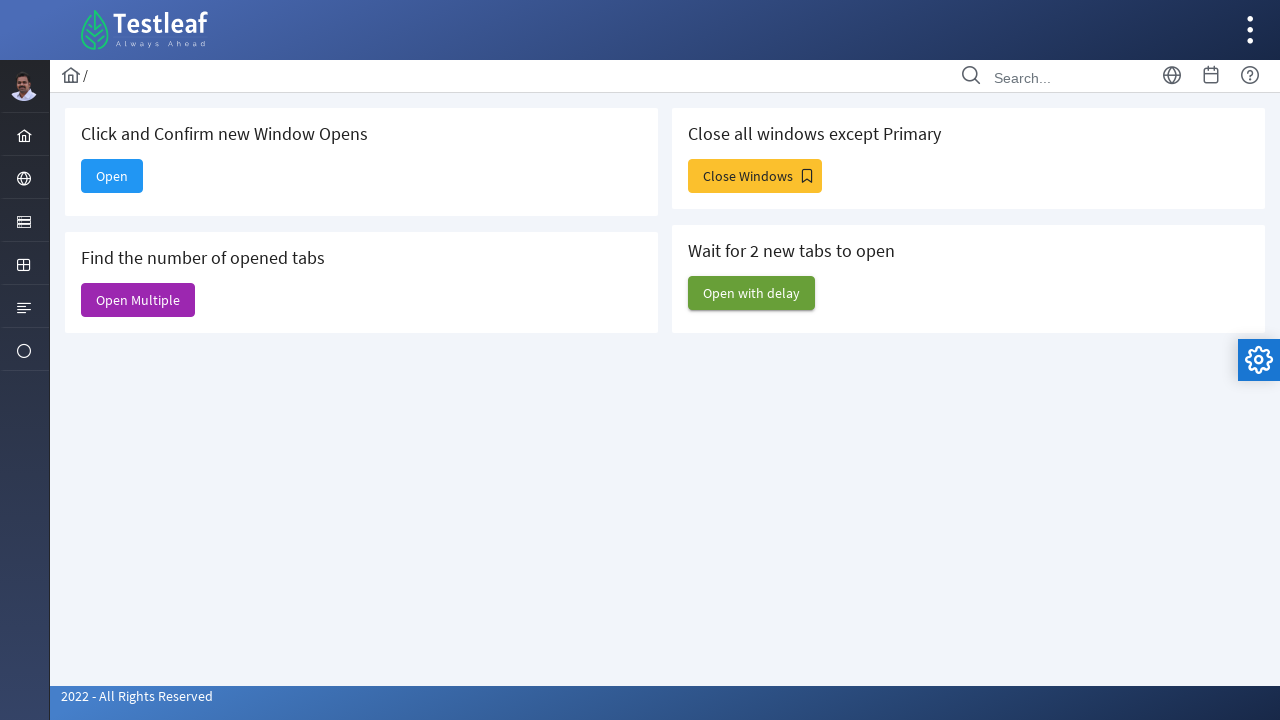

Retrieved parent window title: Window
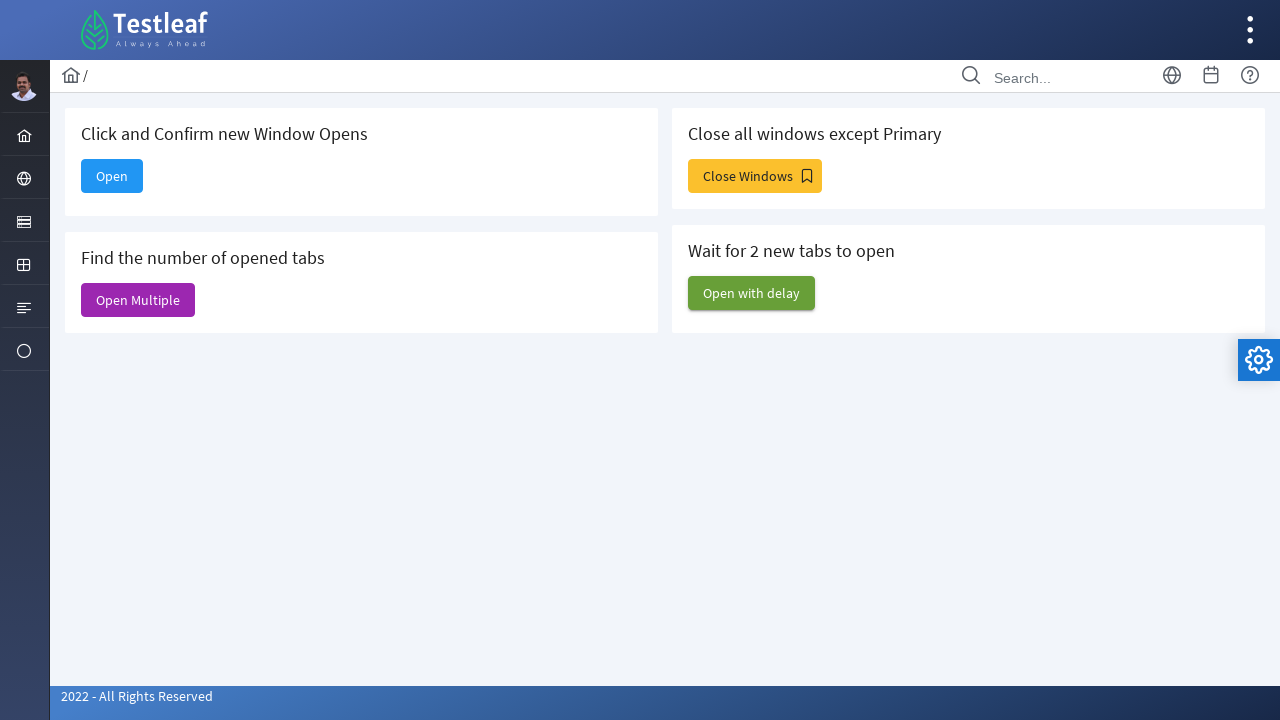

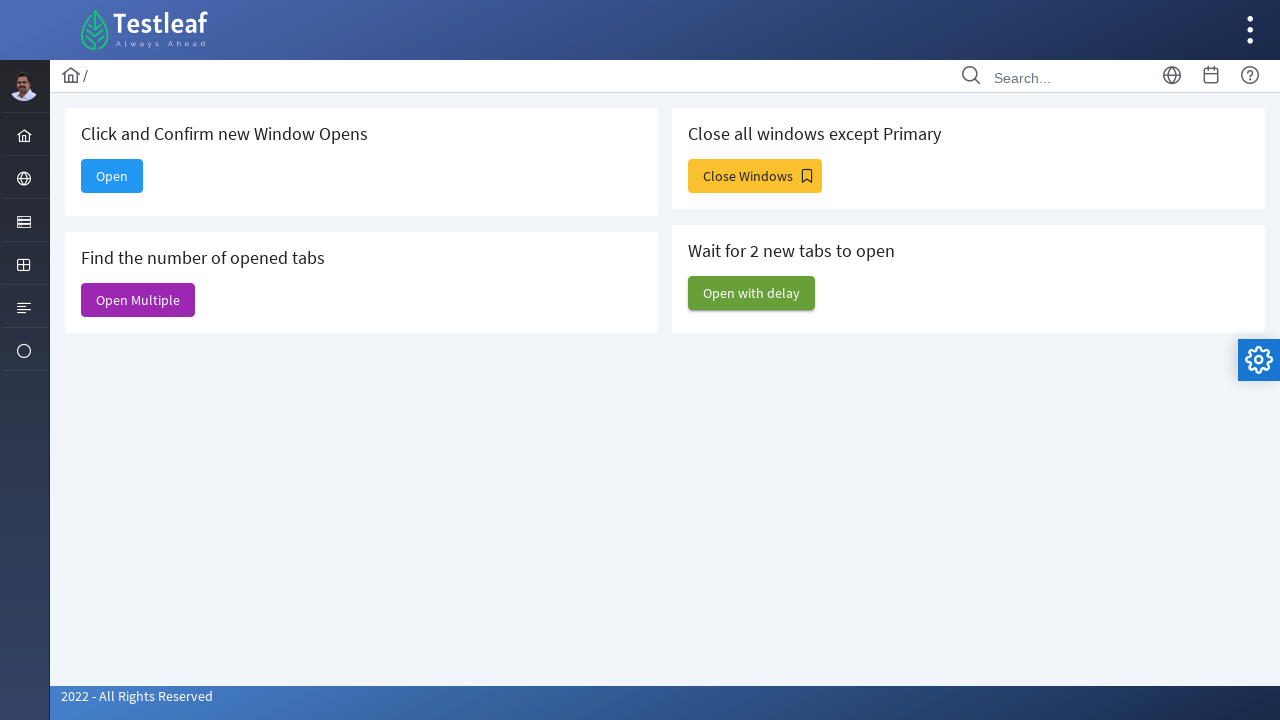